Tests JavaScript confirm dialog by clicking the confirm button and accepting it

Starting URL: https://the-internet.herokuapp.com/javascript_alerts

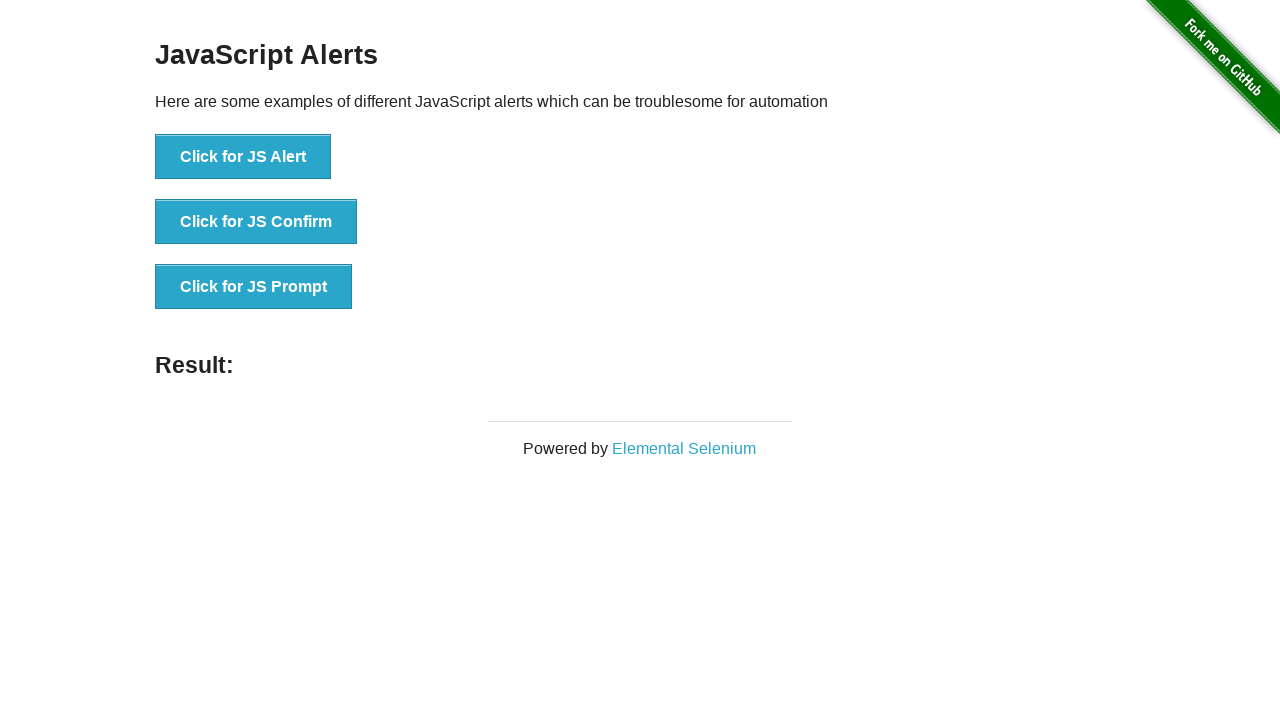

Clicked the 'Click for JS Confirm' button at (256, 222) on text=Click for JS Confirm
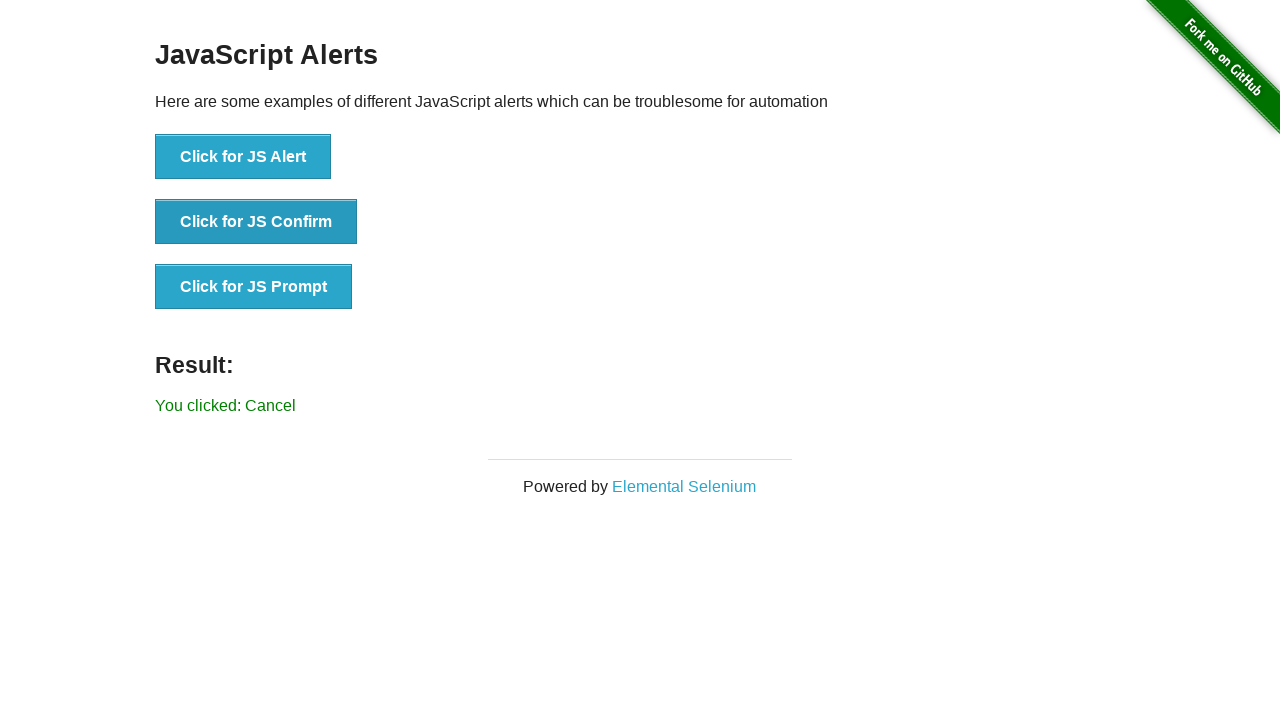

Registered dialog handler to accept the confirm dialog
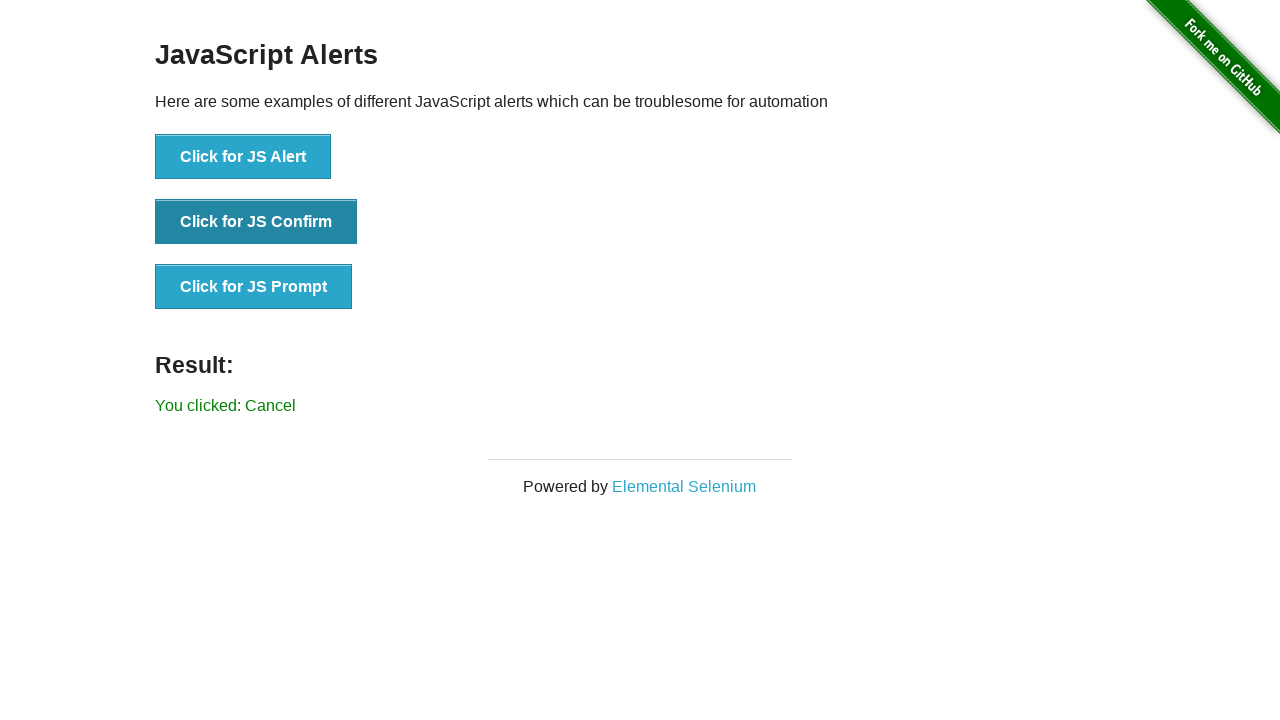

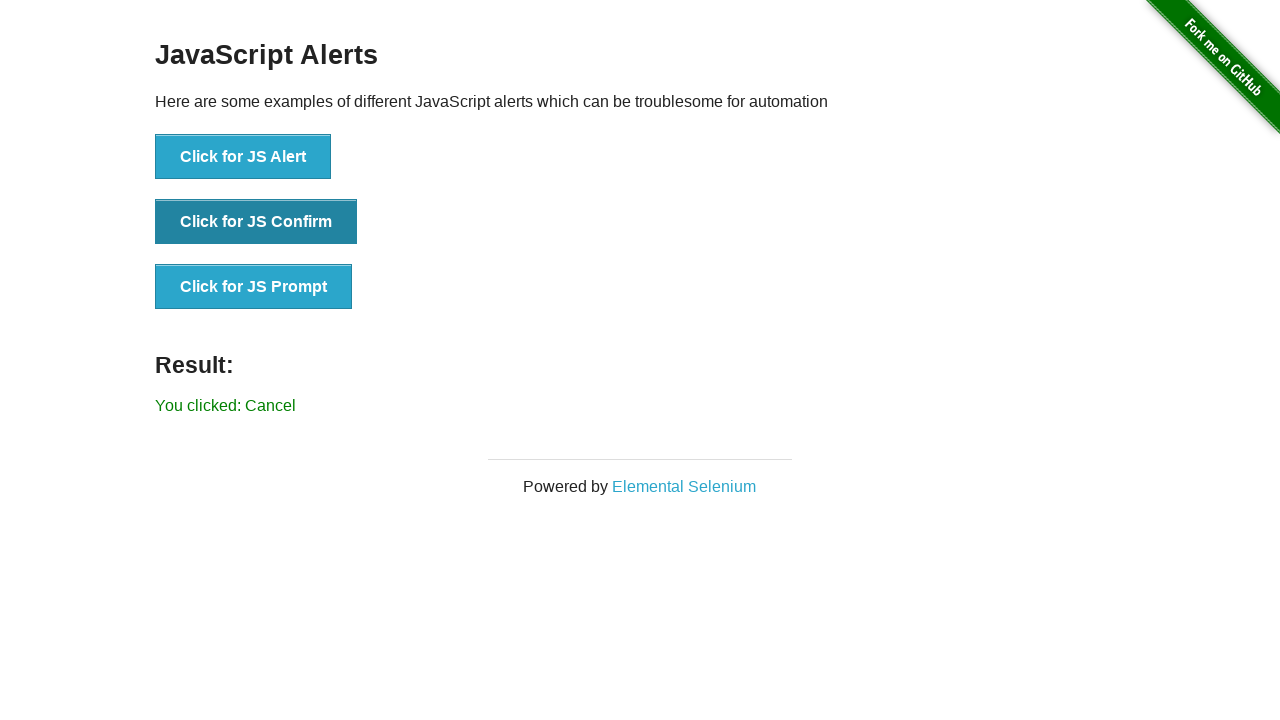